Tests the random.org integer generator by filling in parameters for total numbers, min, max values and submitting the form to generate random integers

Starting URL: https://www.random.org/integers/

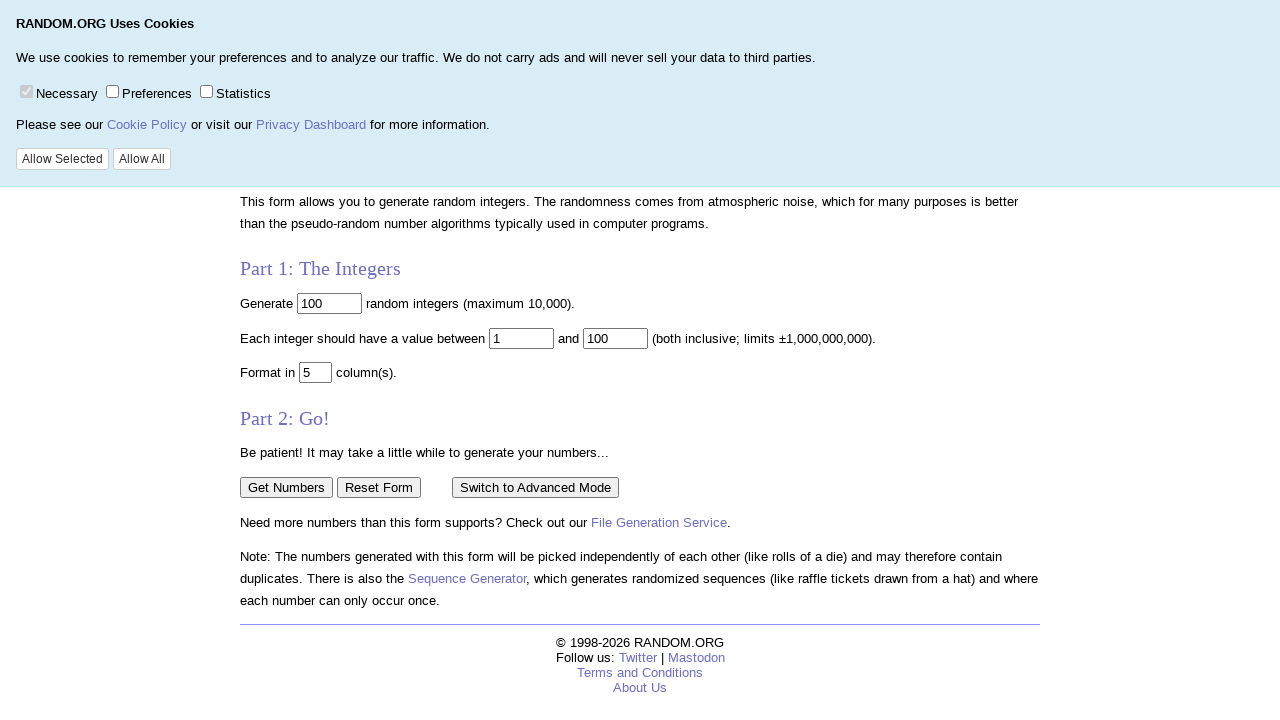

Filled total numbers field with '10' on input[name='num']
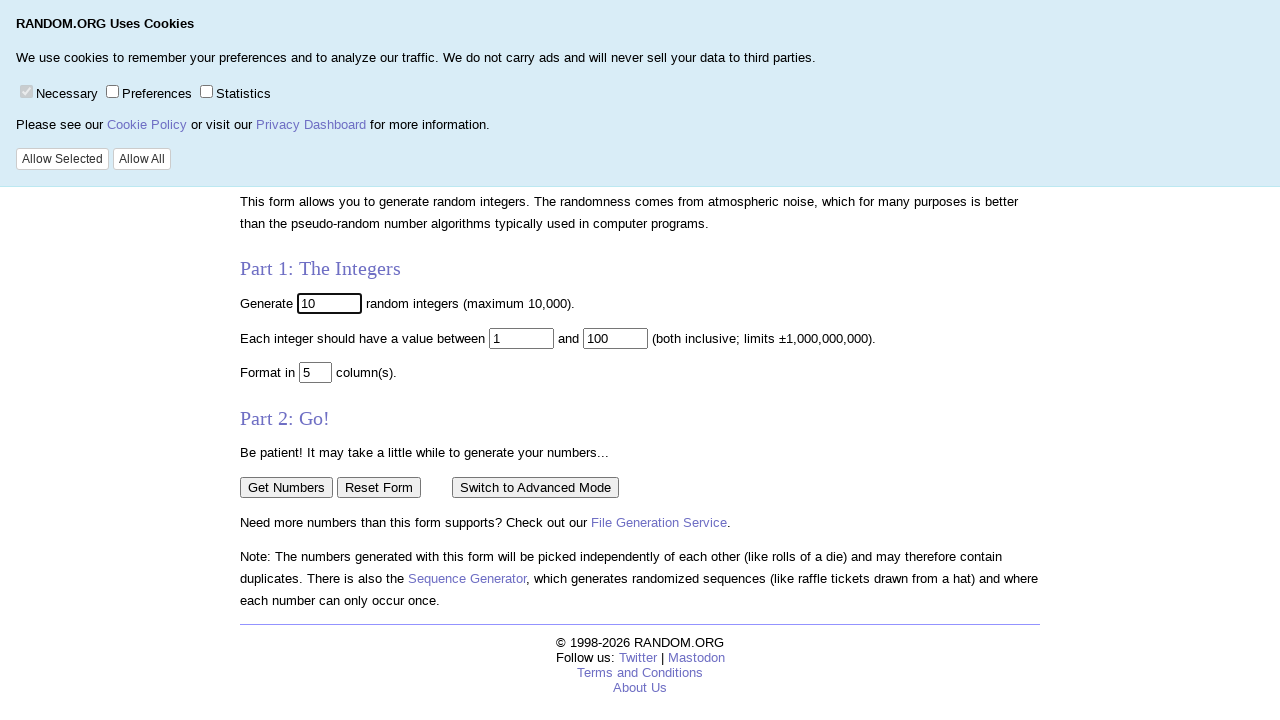

Filled minimum value field with '3' on input[name='min']
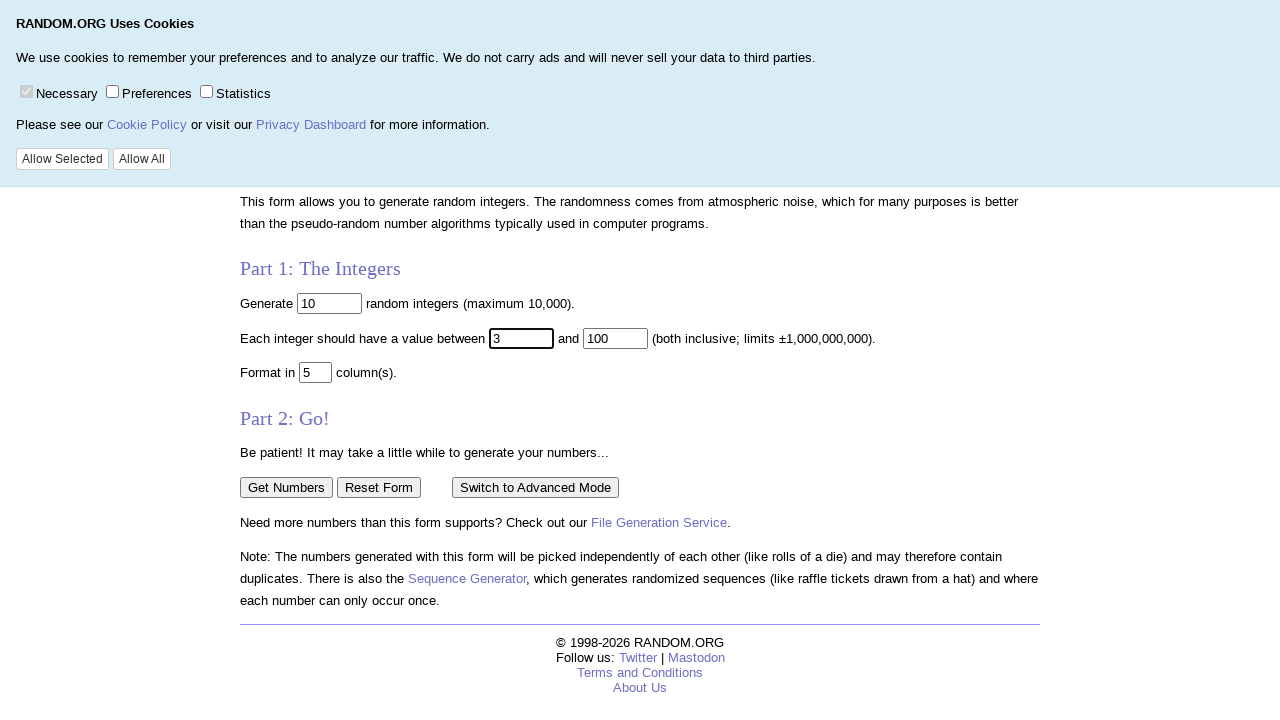

Filled maximum value field with '100' on input[name='max']
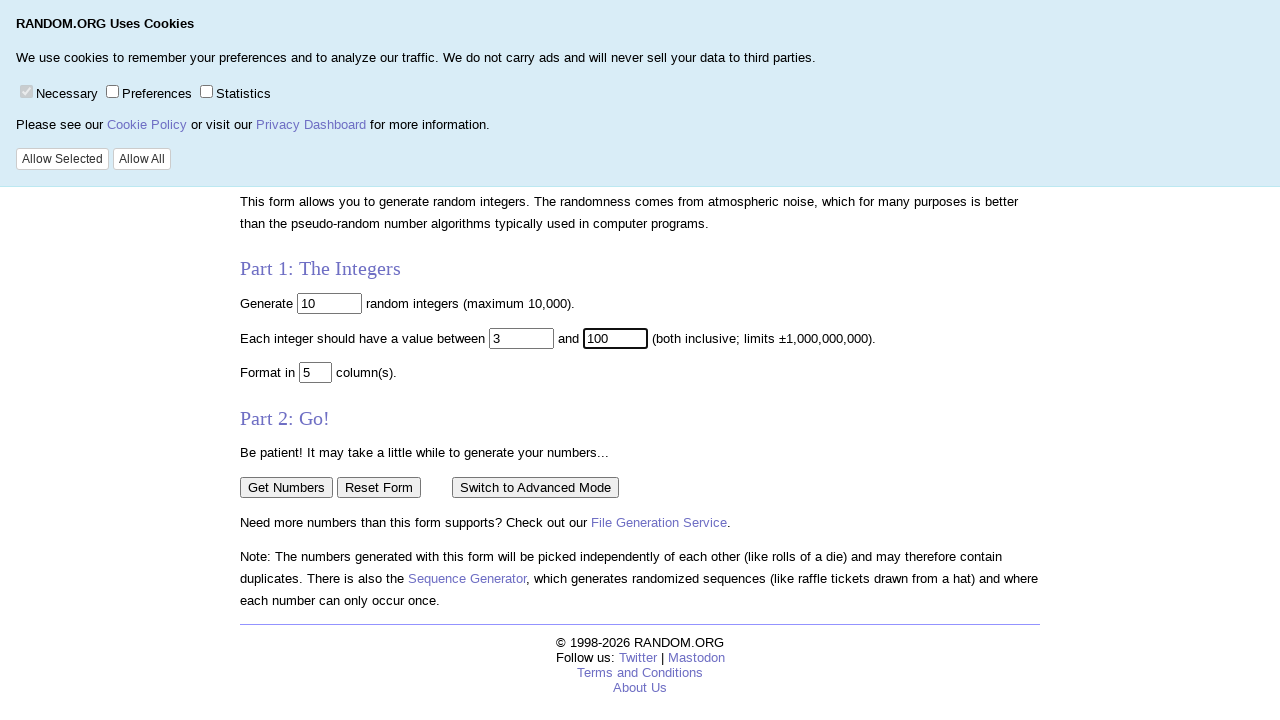

Pressed Enter to submit the form on input[name='max']
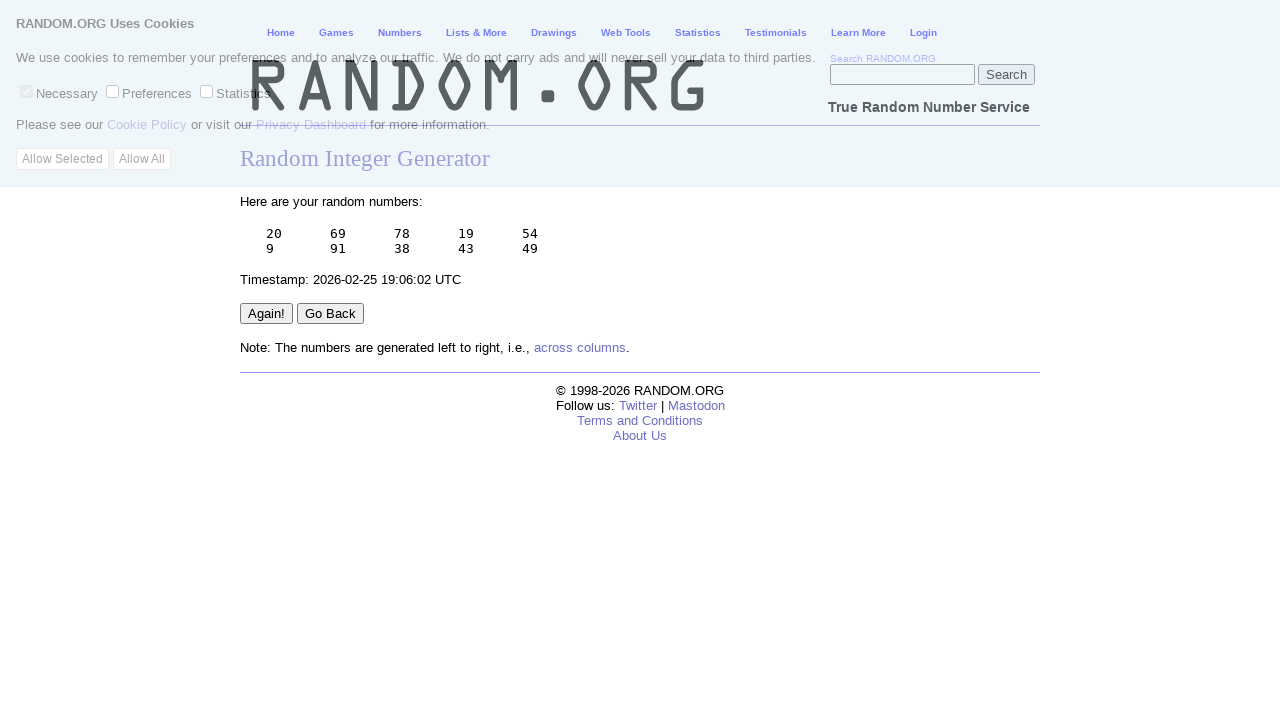

Random integers generated and results displayed
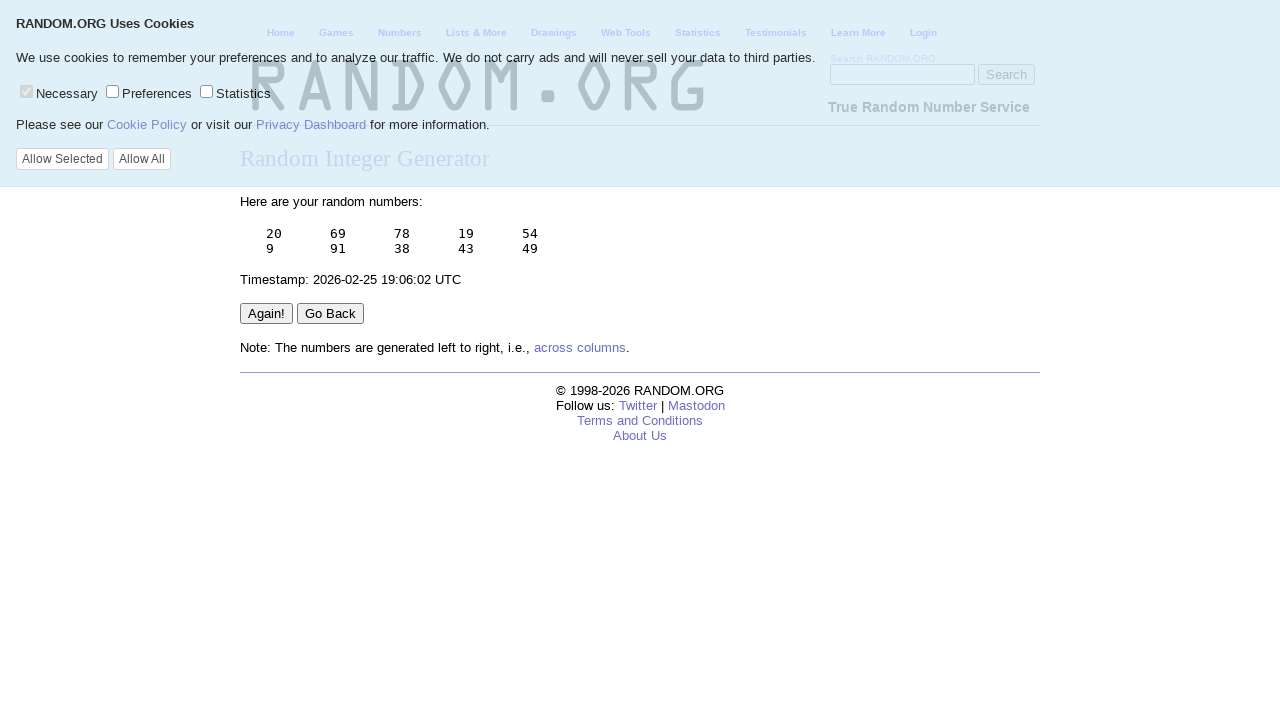

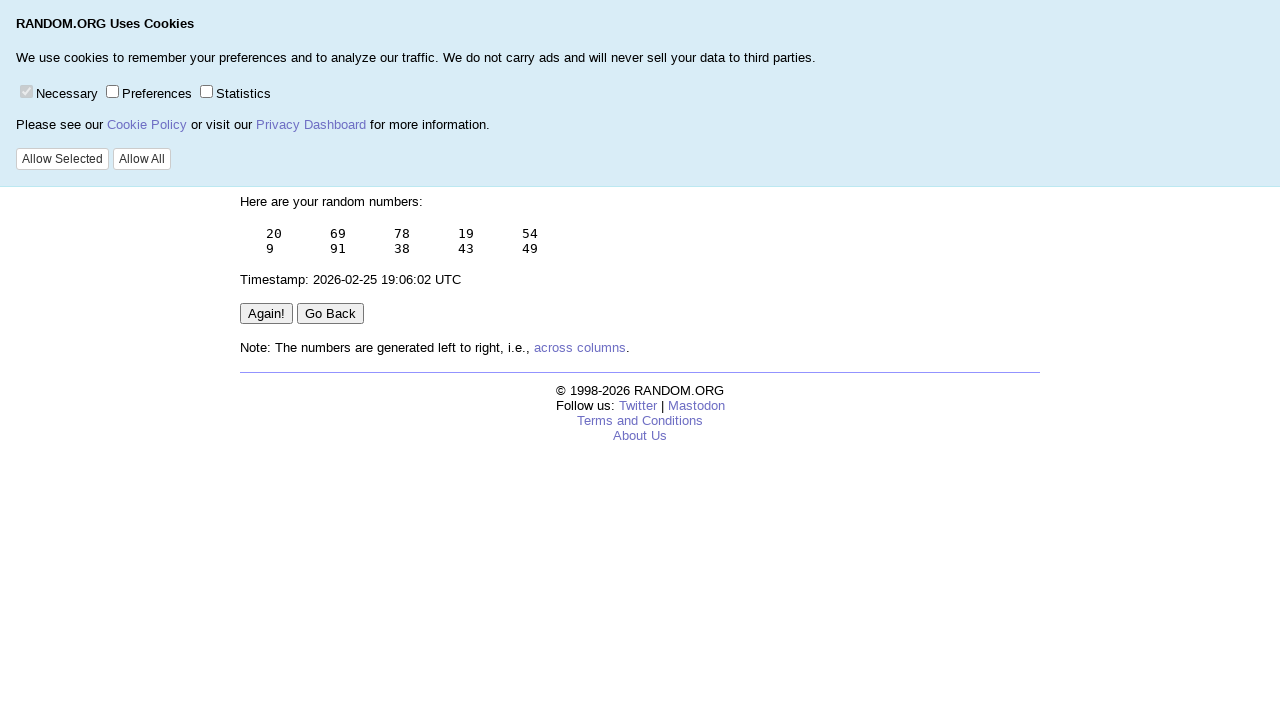